Tests JavaScript confirm dialog dismissal by clicking a button that triggers a confirm dialog, dismissing it, and verifying the result message does not contain "successfully"

Starting URL: https://the-internet.herokuapp.com/javascript_alerts

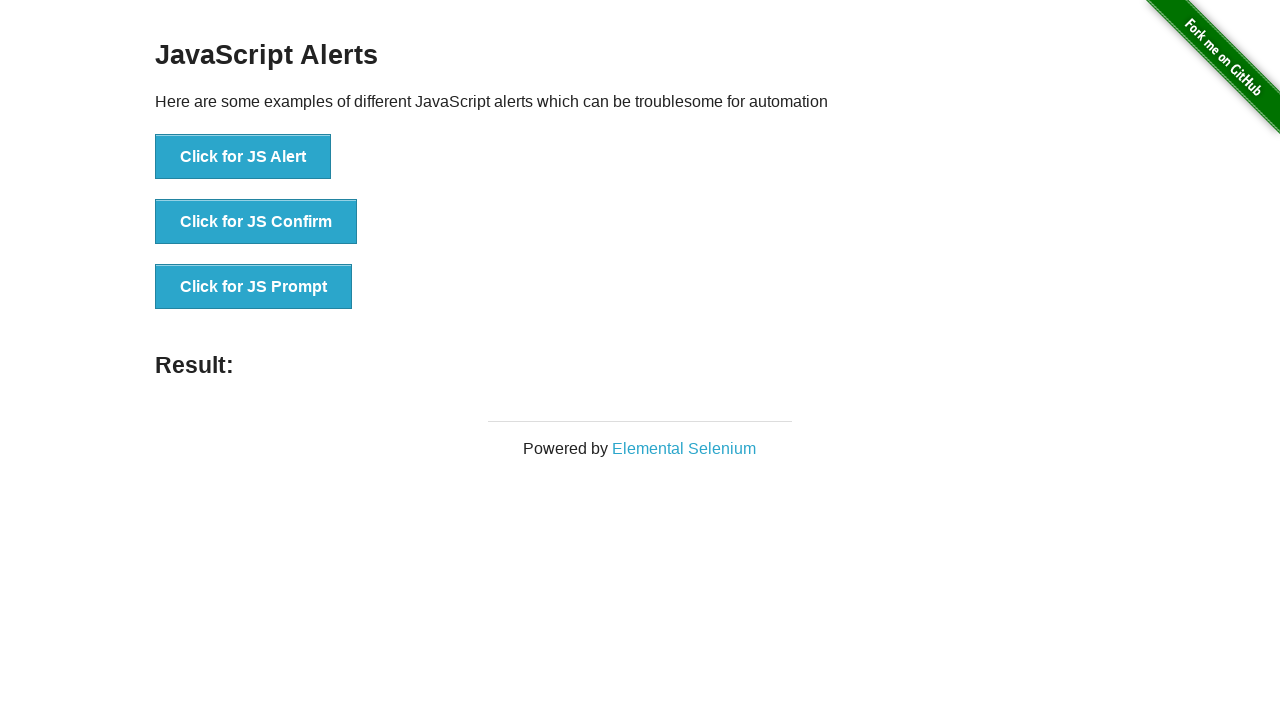

Set up dialog handler to dismiss confirm dialog
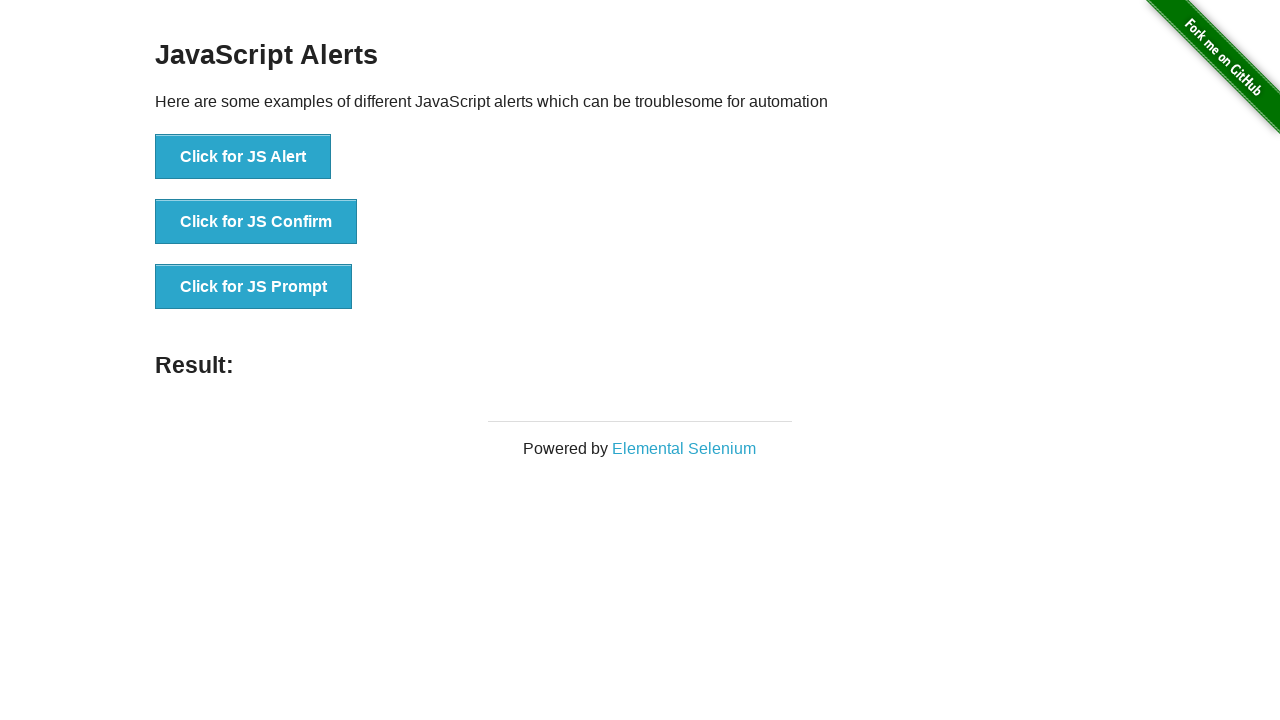

Clicked button to trigger JS Confirm dialog at (256, 222) on xpath=//*[text()='Click for JS Confirm']
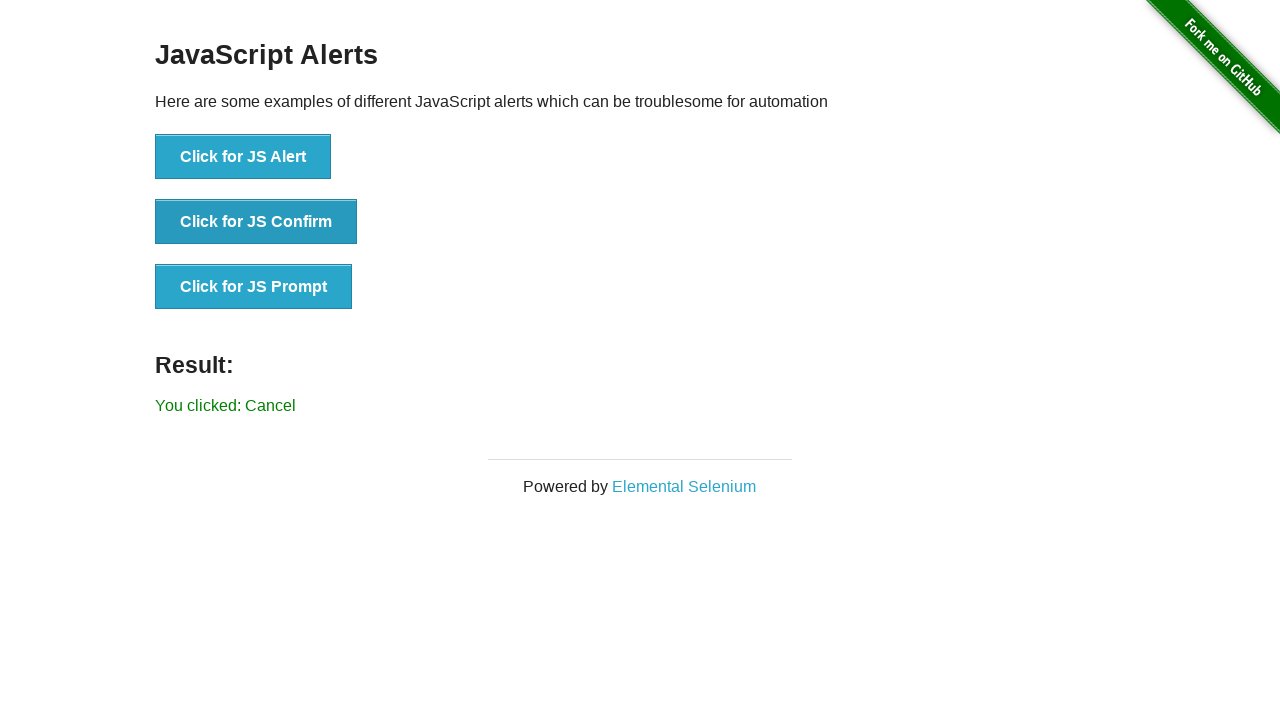

Confirmed result message 'You clicked: Cancel' appeared after dismissing dialog
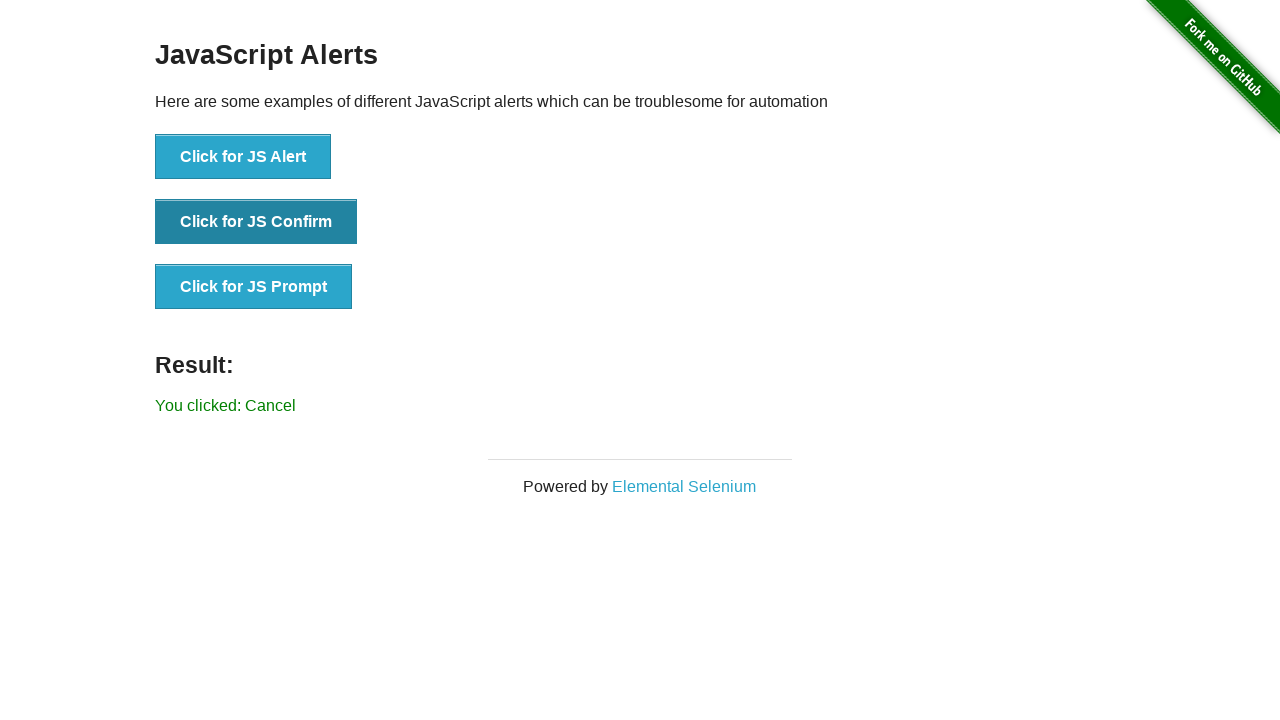

Retrieved result text content from page
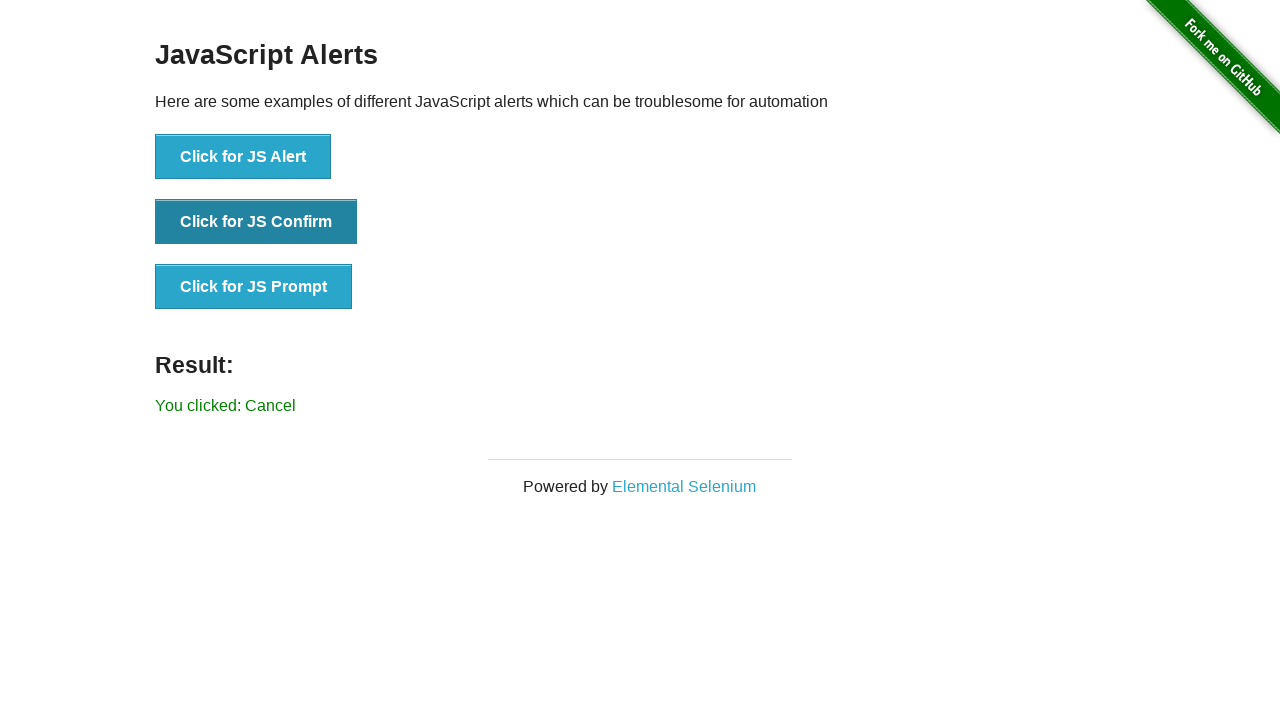

Verified result text does not contain 'successfuly' - test passed
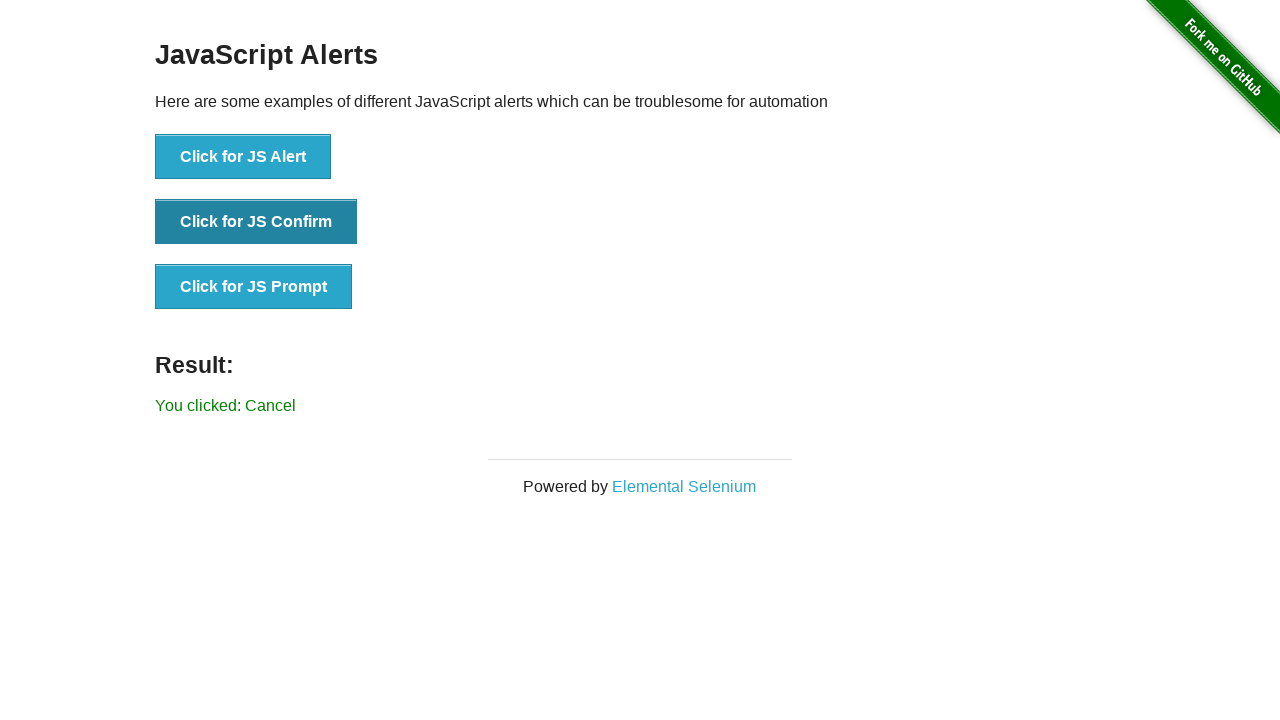

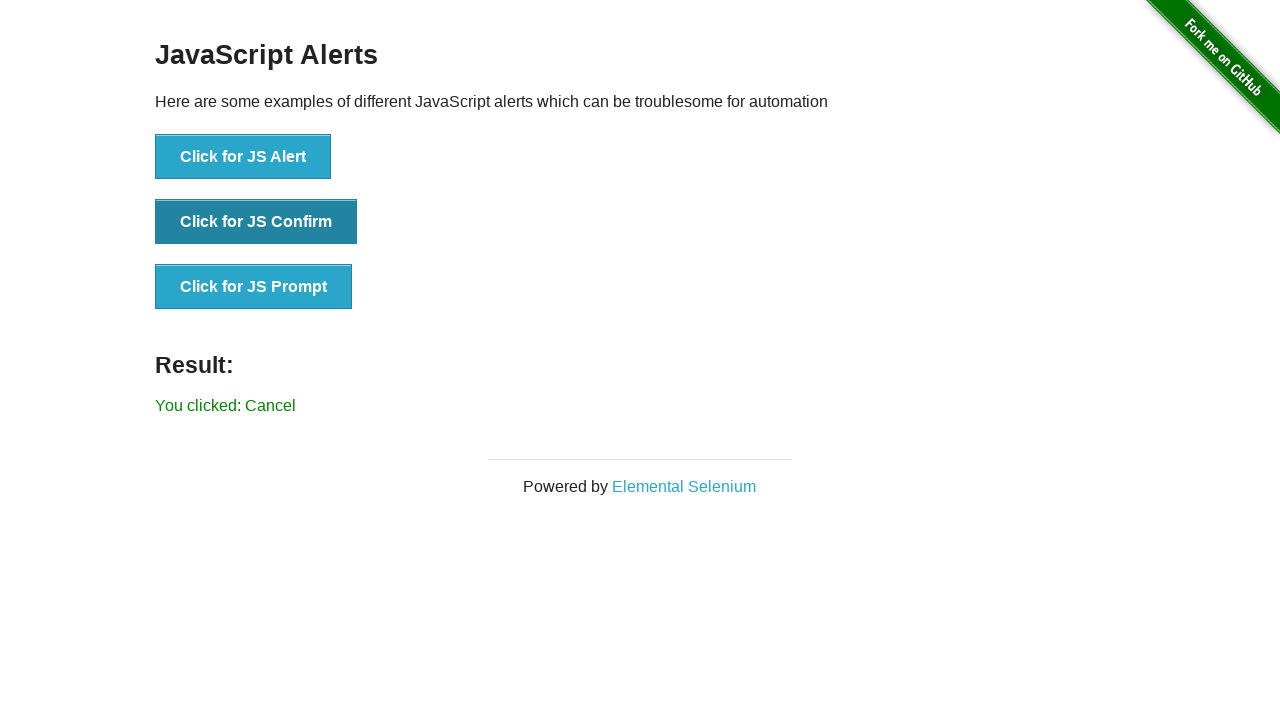